Tests adding specific grocery items to cart by iterating through product list and clicking add button for items matching a predefined list (Cucumber, Tomato, Apple, Banana, Nuts Mixture).

Starting URL: https://rahulshettyacademy.com/seleniumPractise/#/

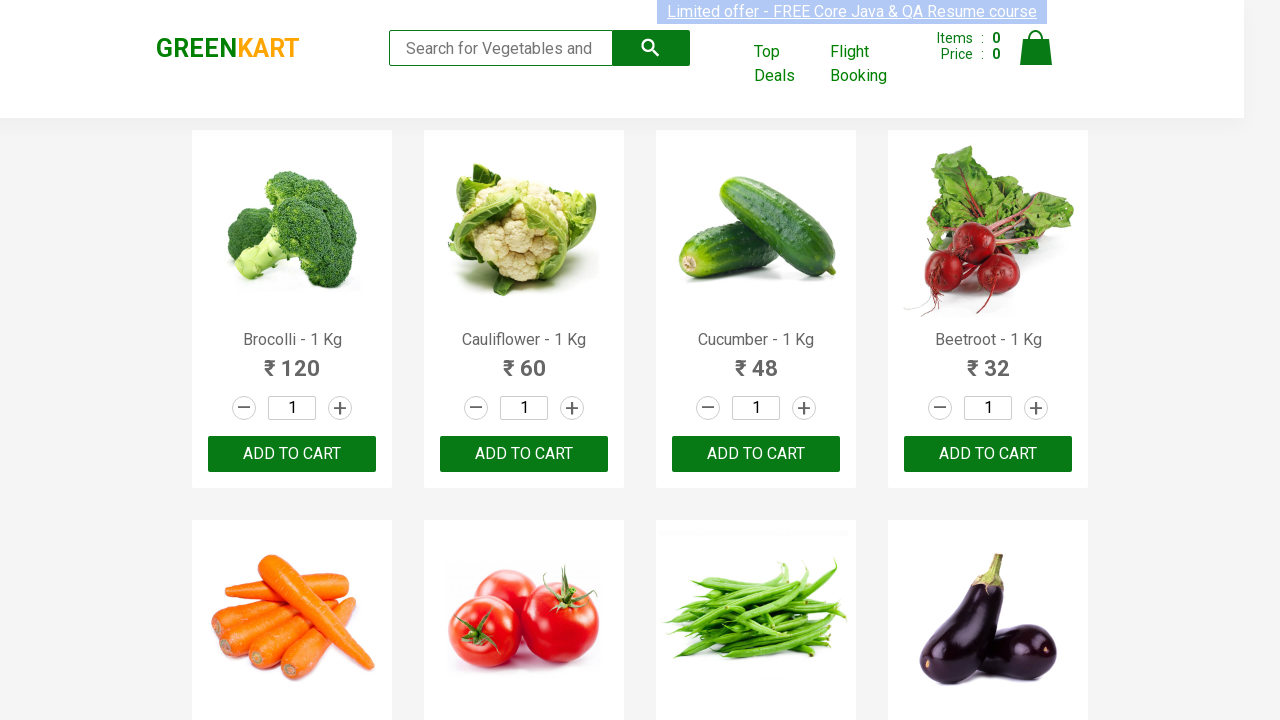

Waited for product names to load on the page
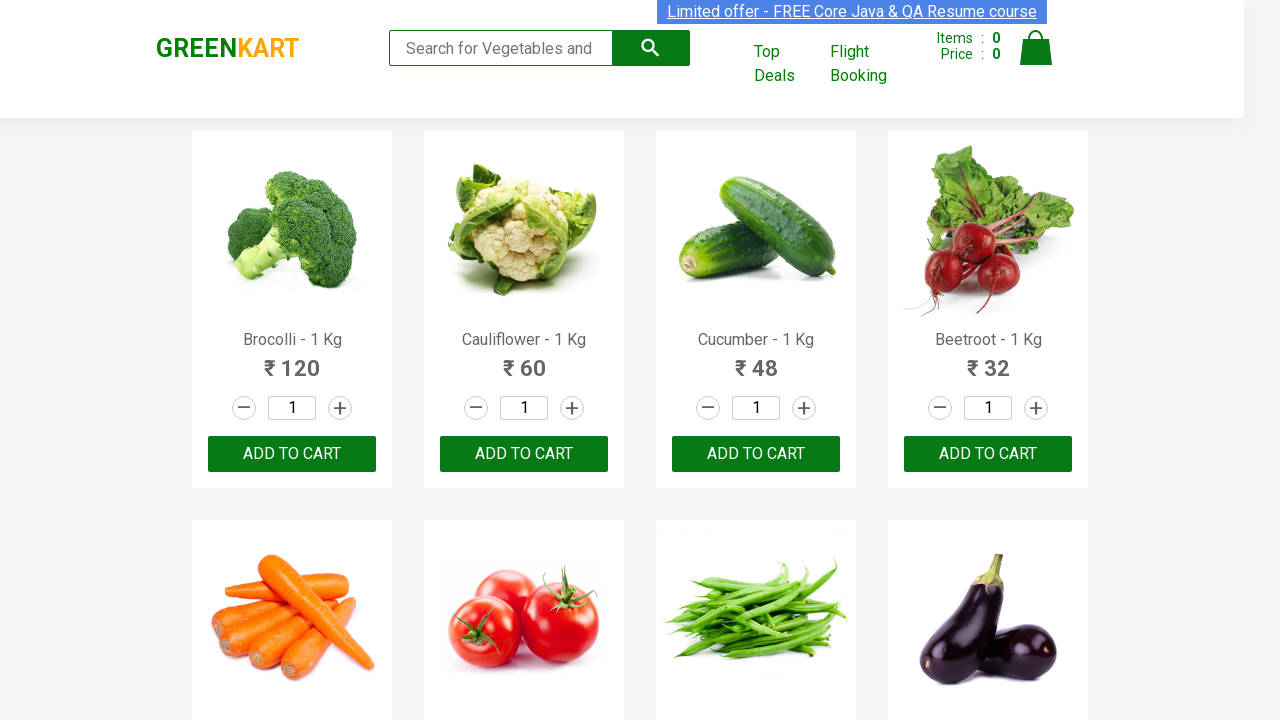

Retrieved all product name elements from the page
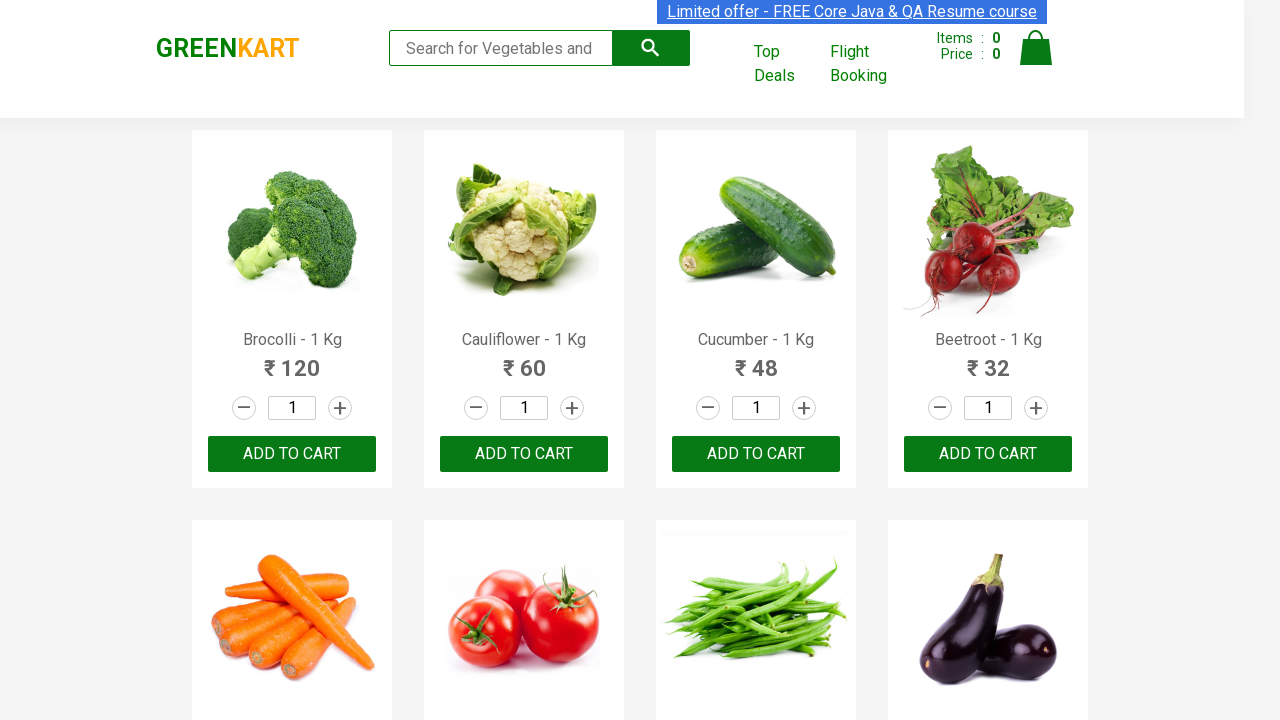

Retrieved all add to cart buttons from the page
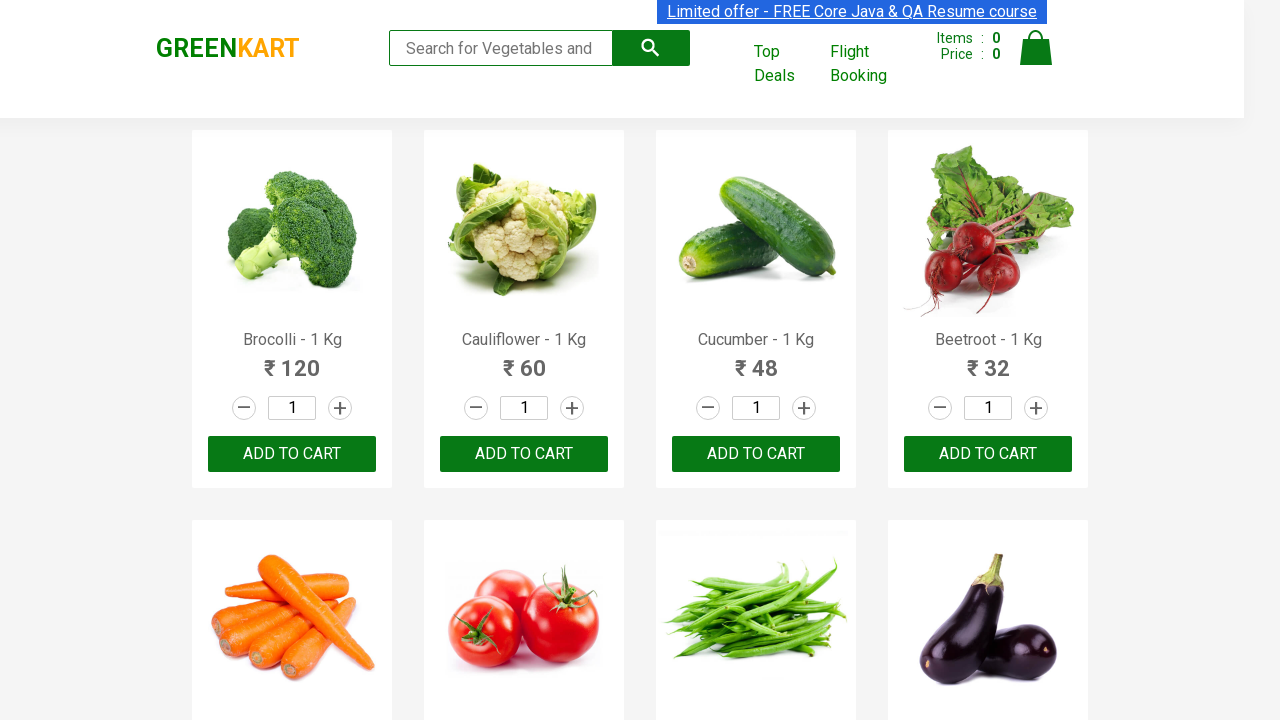

Clicked add to cart button for product: Cucumber at (756, 454) on div.product-action button >> nth=2
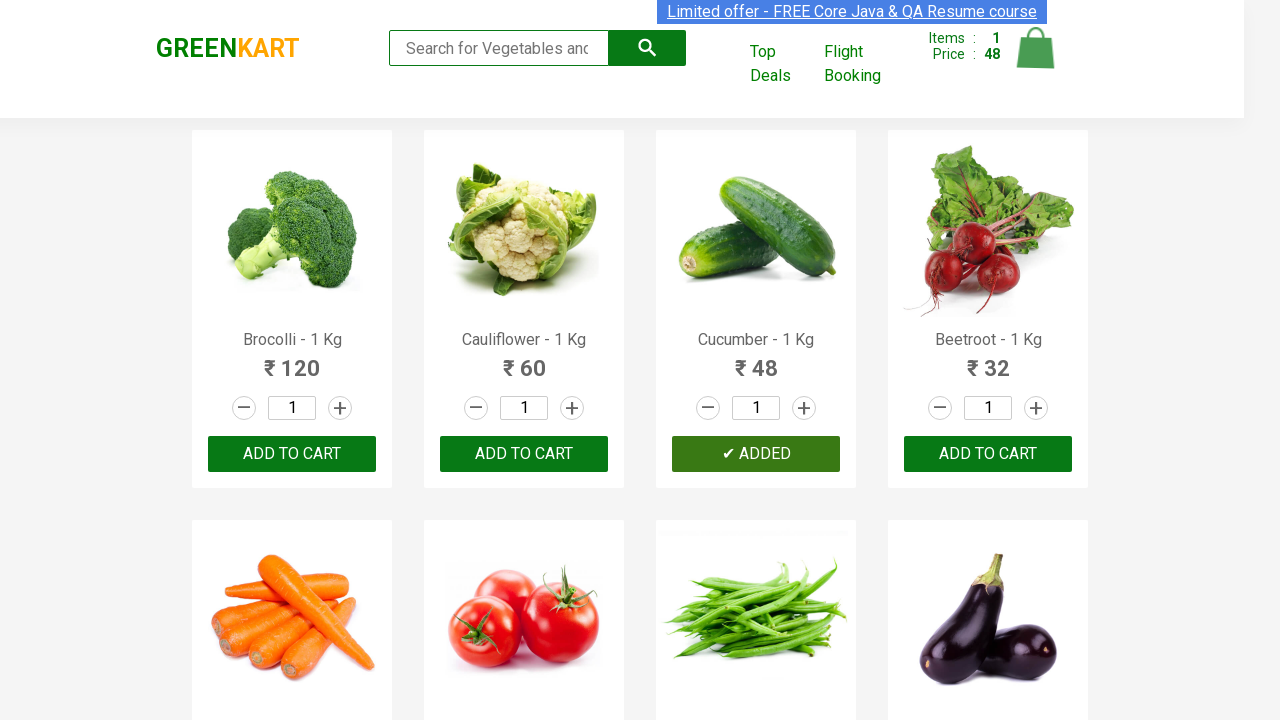

Clicked add to cart button for product: Tomato at (524, 360) on div.product-action button >> nth=5
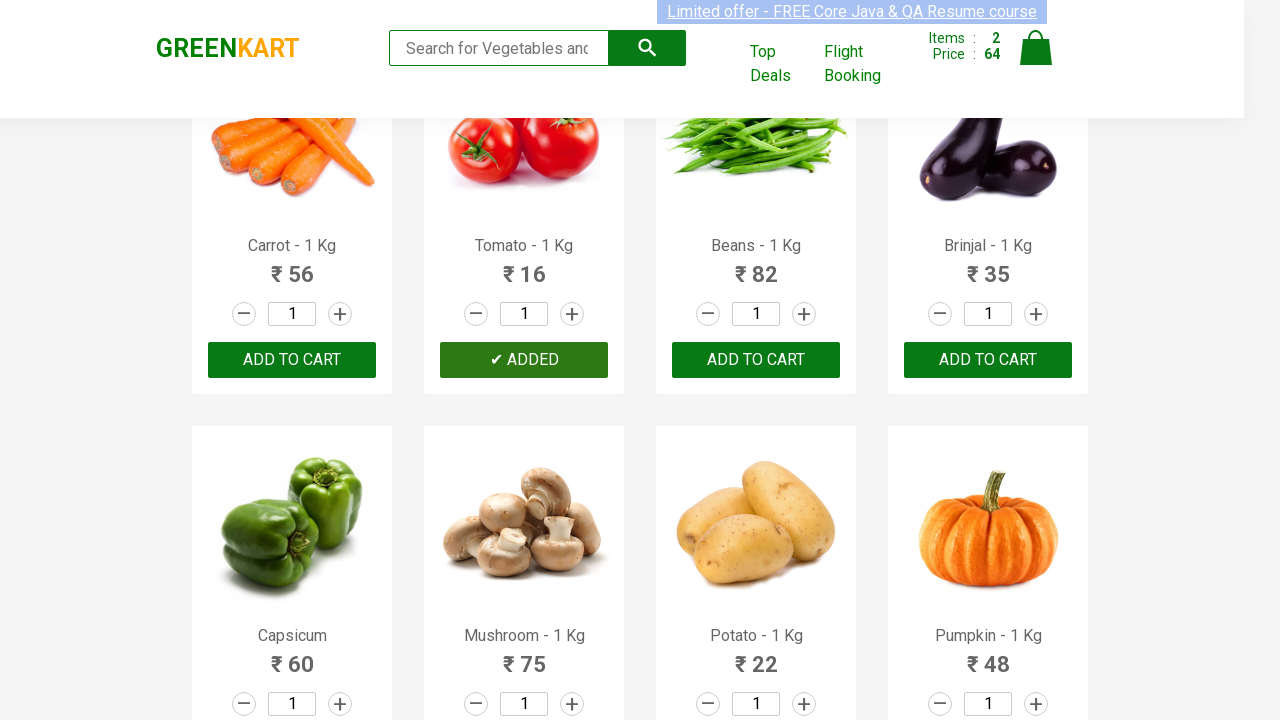

Clicked add to cart button for product: Apple at (756, 360) on div.product-action button >> nth=14
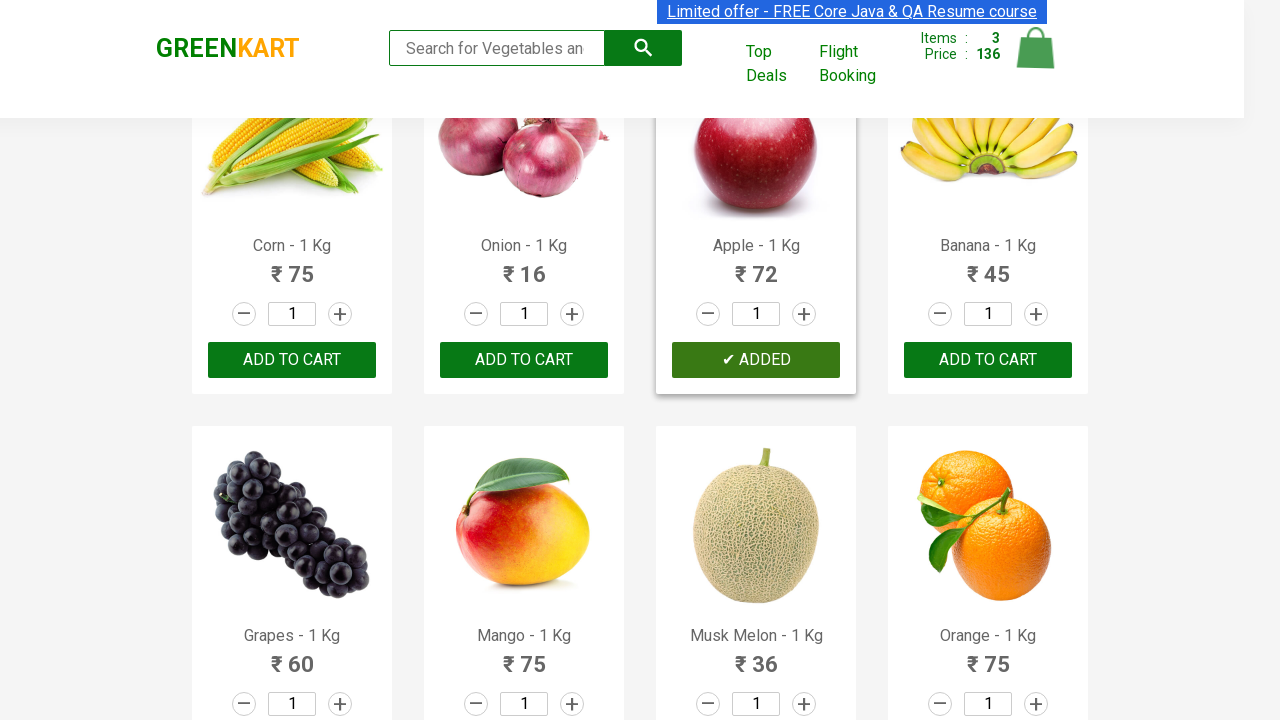

Clicked add to cart button for product: Banana at (988, 360) on div.product-action button >> nth=15
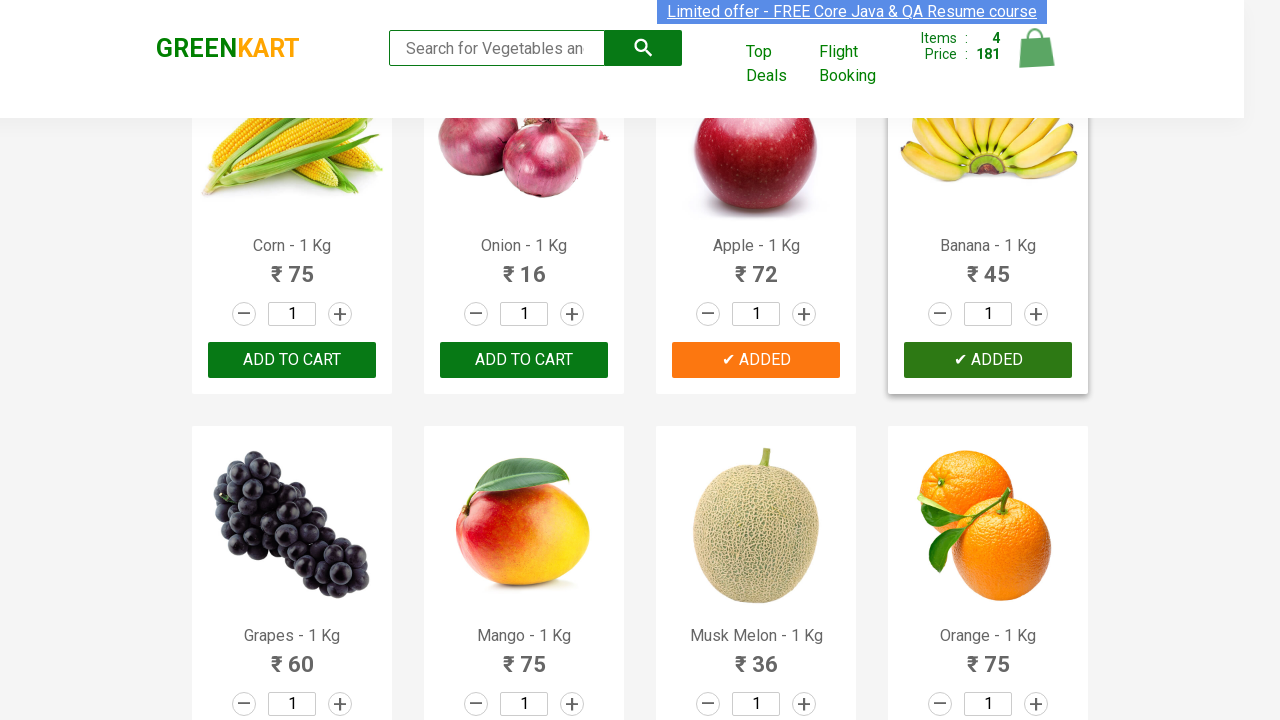

Clicked add to cart button for product: Nuts Mixture at (988, 360) on div.product-action button >> nth=27
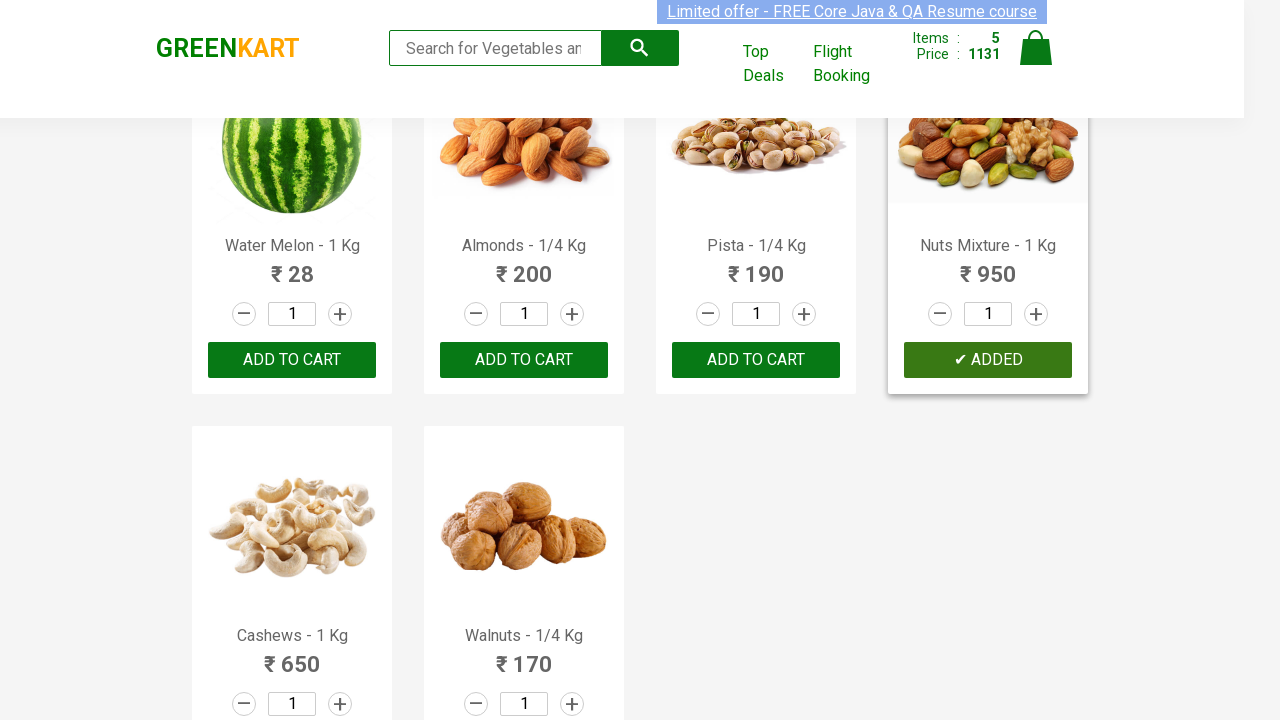

All 5 required items have been added to cart
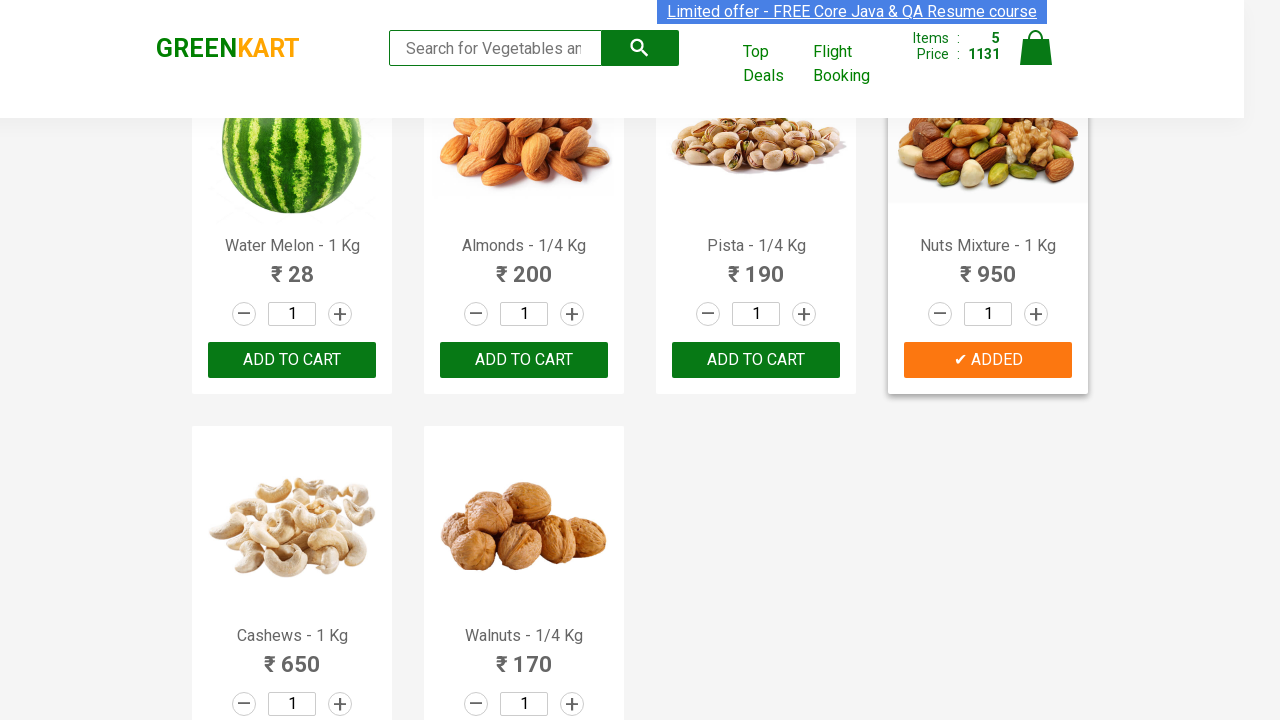

Waited for cart to update after adding items
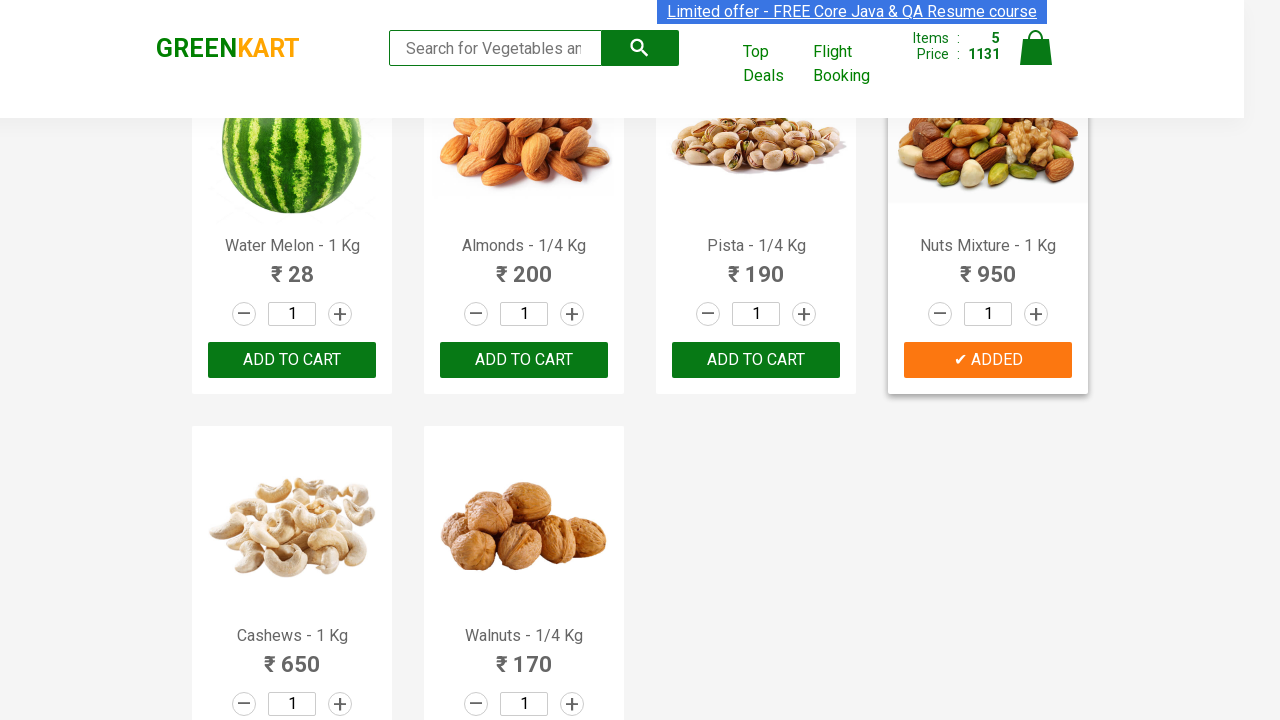

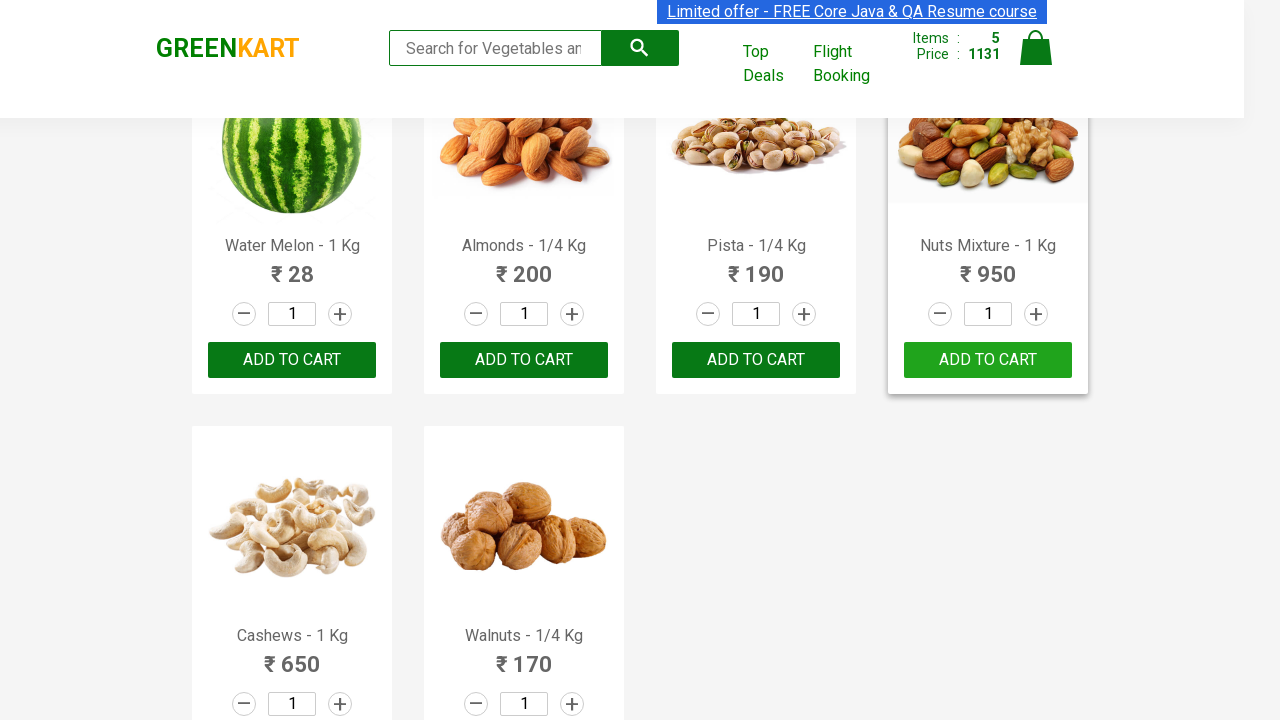